Waits for a specific price to appear, books an item, then solves a mathematical captcha by calculating a logarithmic expression and submitting the answer

Starting URL: https://suninjuly.github.io/explicit_wait2.html

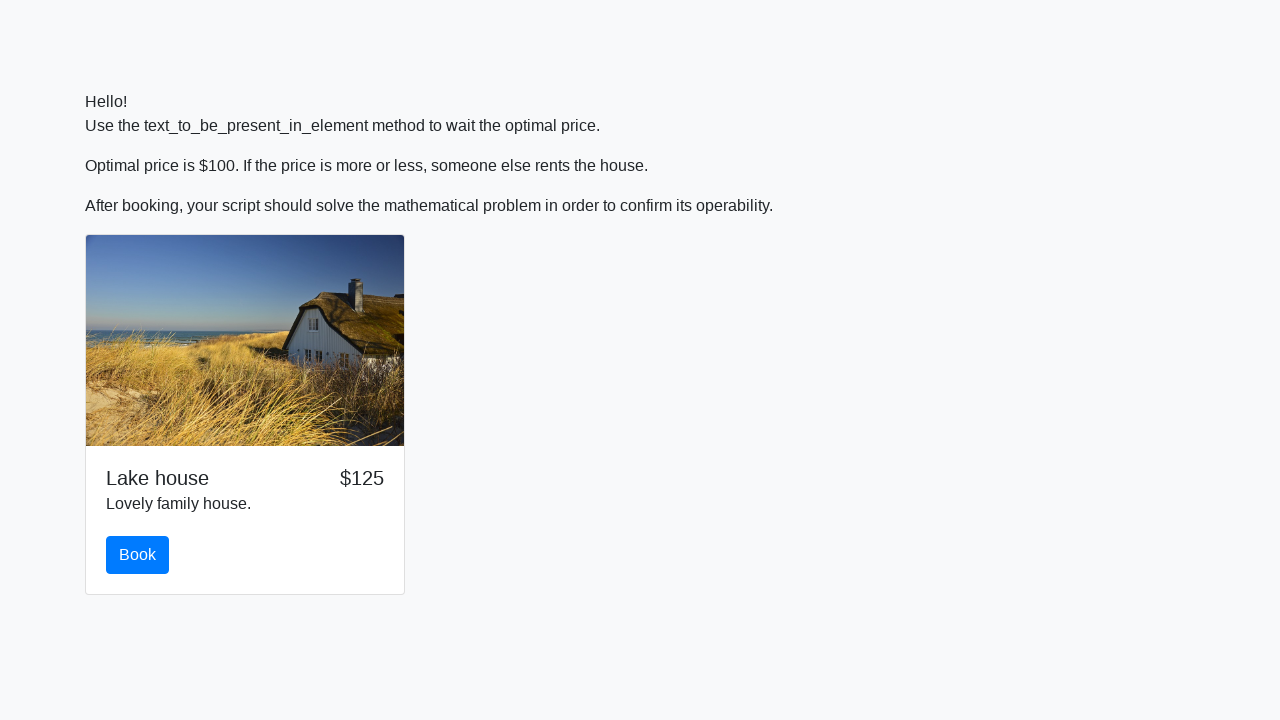

Waited for price to reach $100
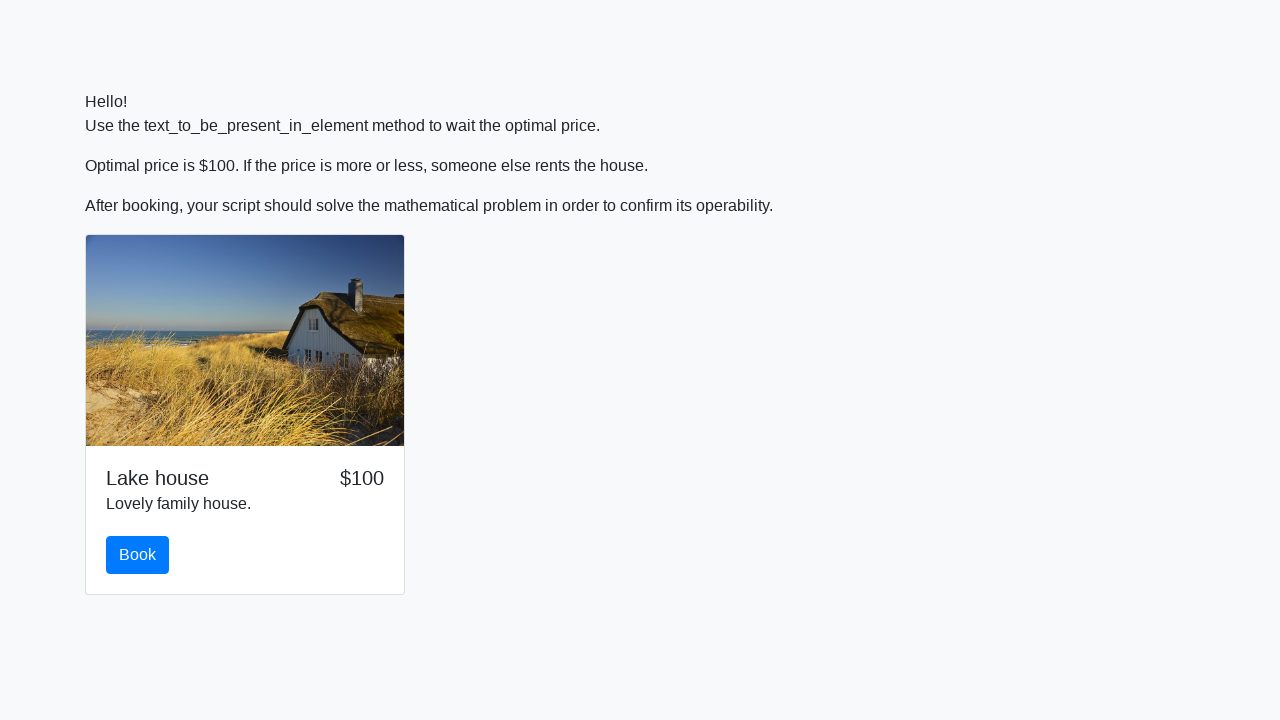

Clicked the book button at (138, 555) on #book
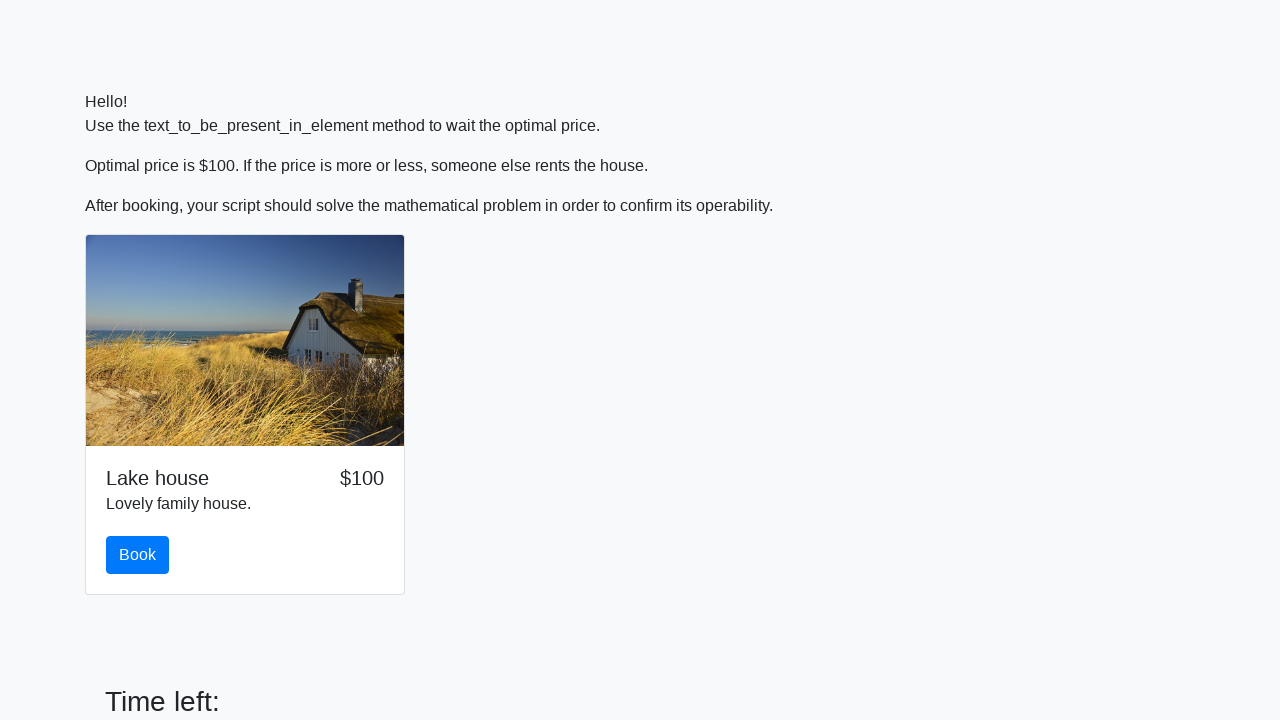

Retrieved input value for calculation: 500
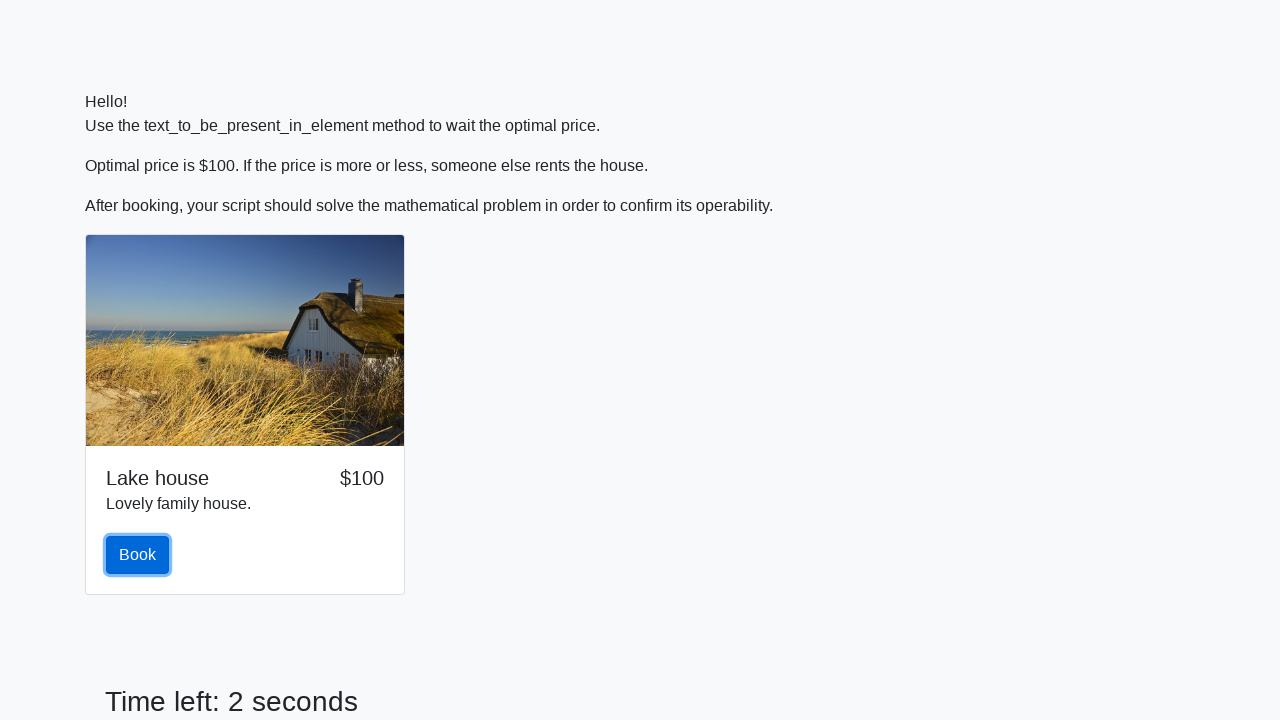

Calculated logarithmic expression result: 1.7251319523453907
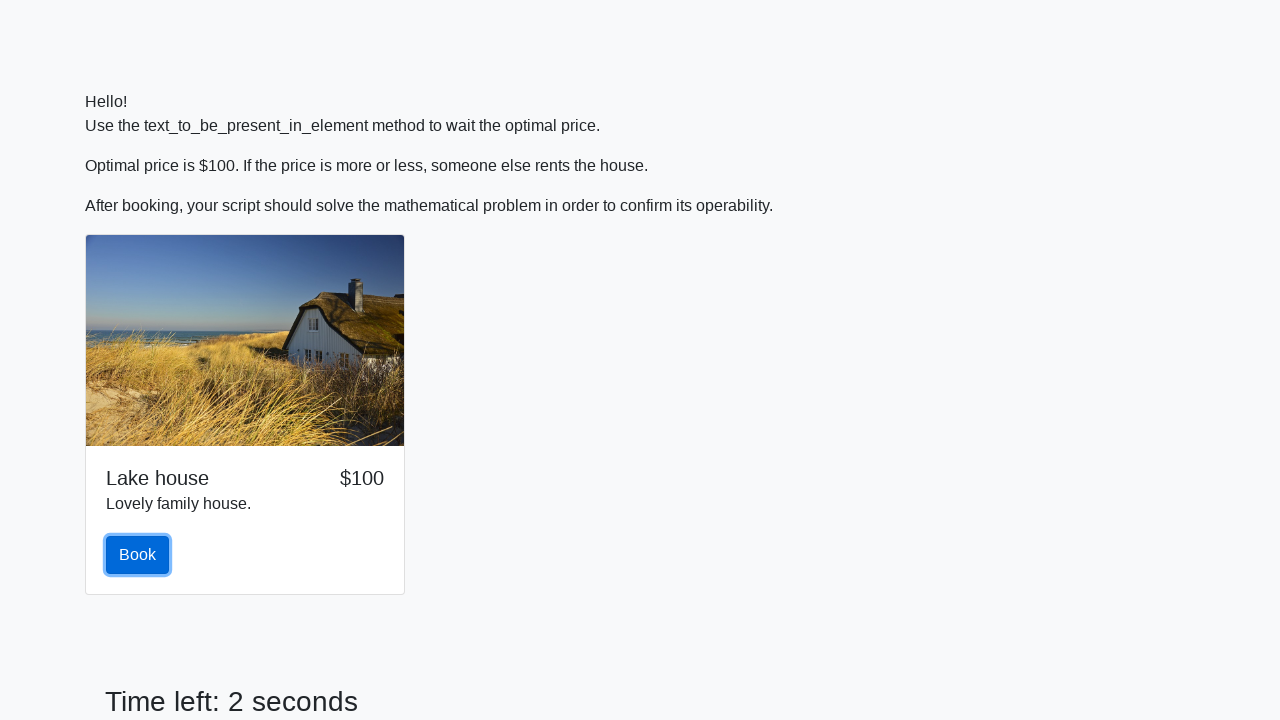

Filled answer field with calculated value: 1.7251319523453907 on #answer
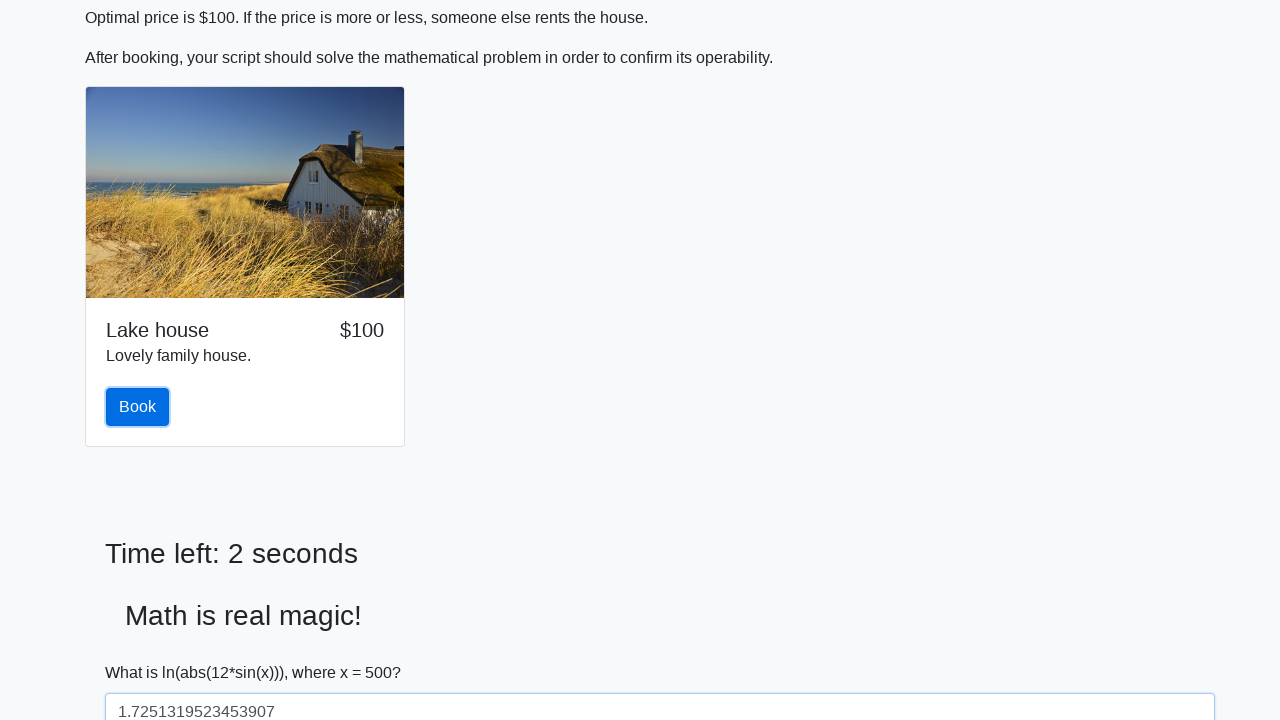

Submitted the captcha solution at (143, 651) on #solve
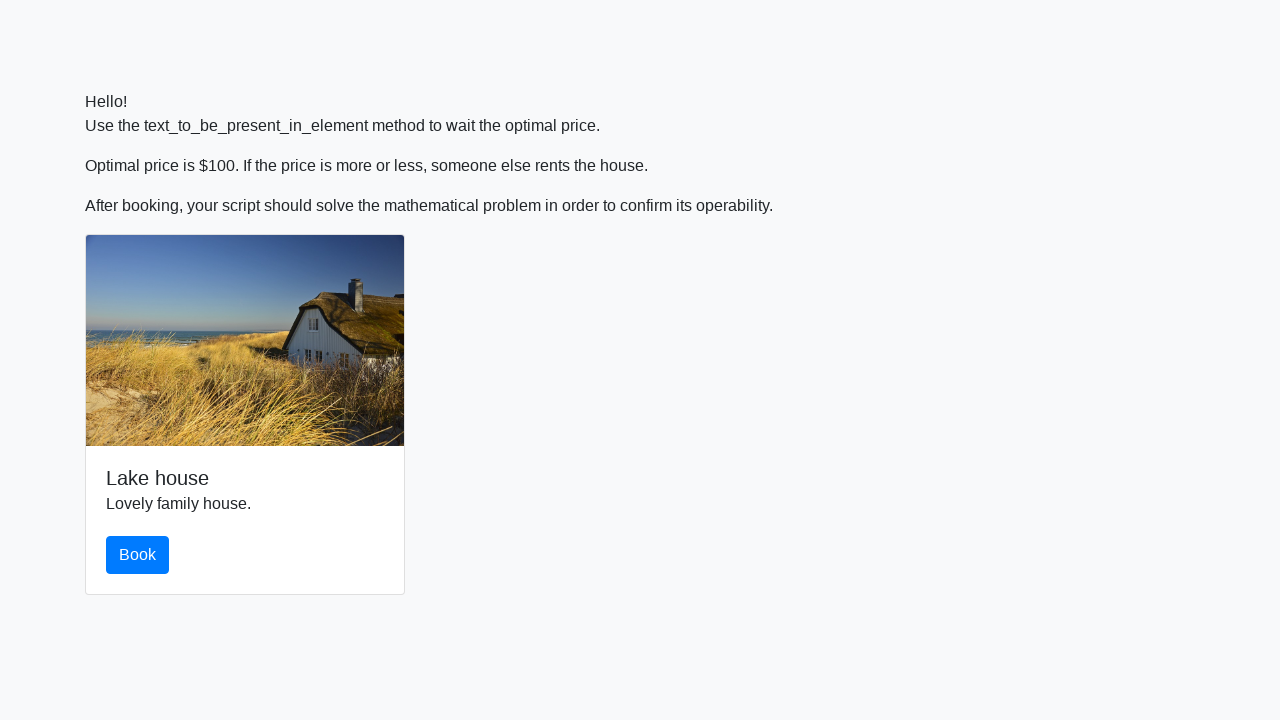

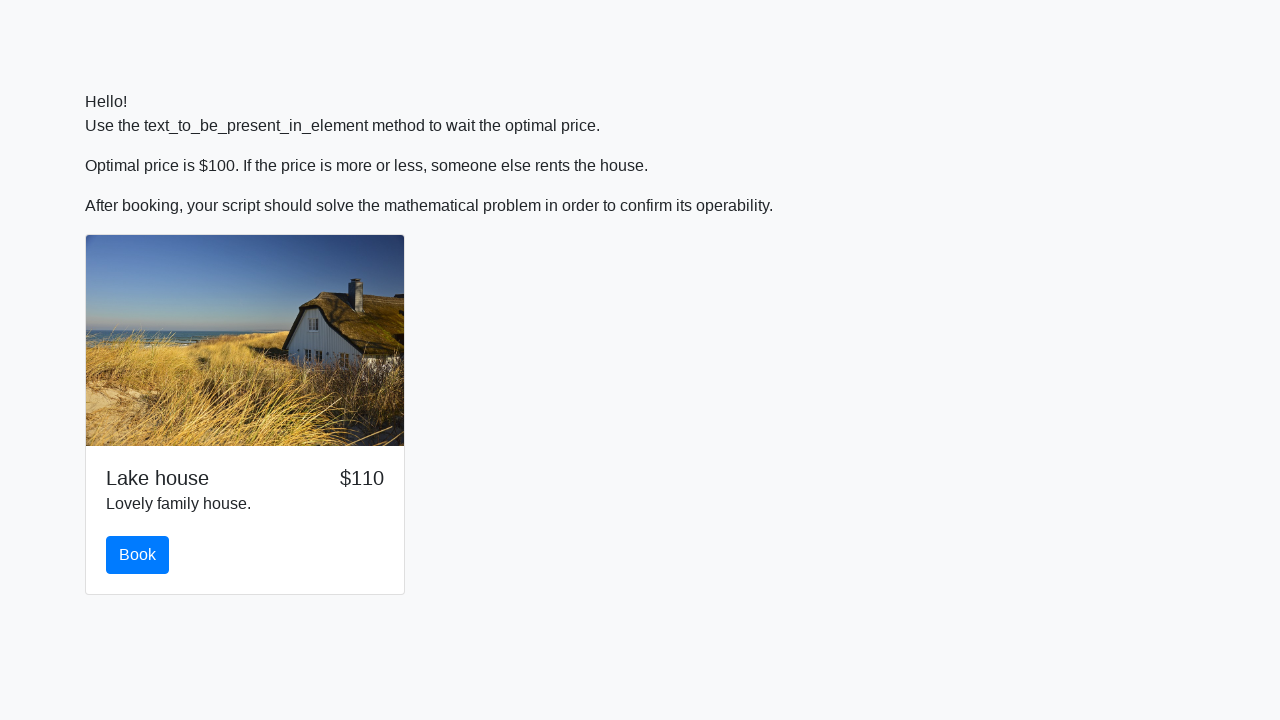